Tests that a todo item is removed when edited to an empty string

Starting URL: https://demo.playwright.dev/todomvc

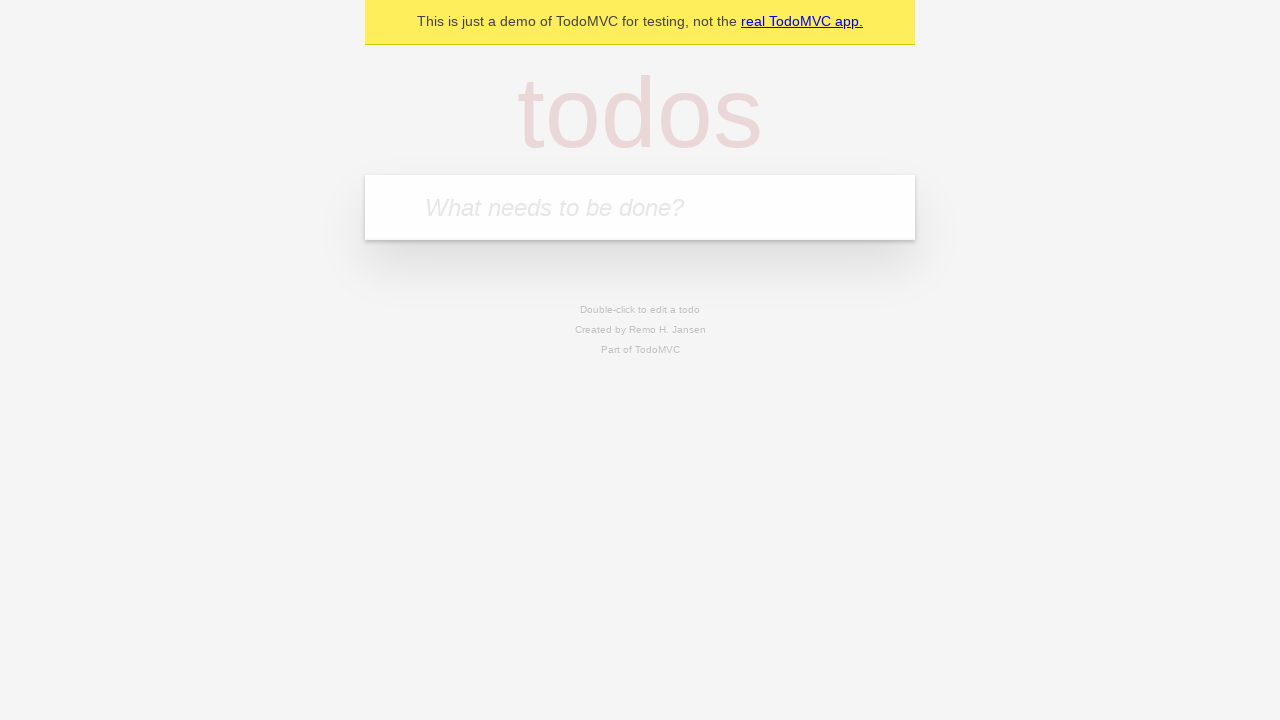

Located the 'What needs to be done?' input field
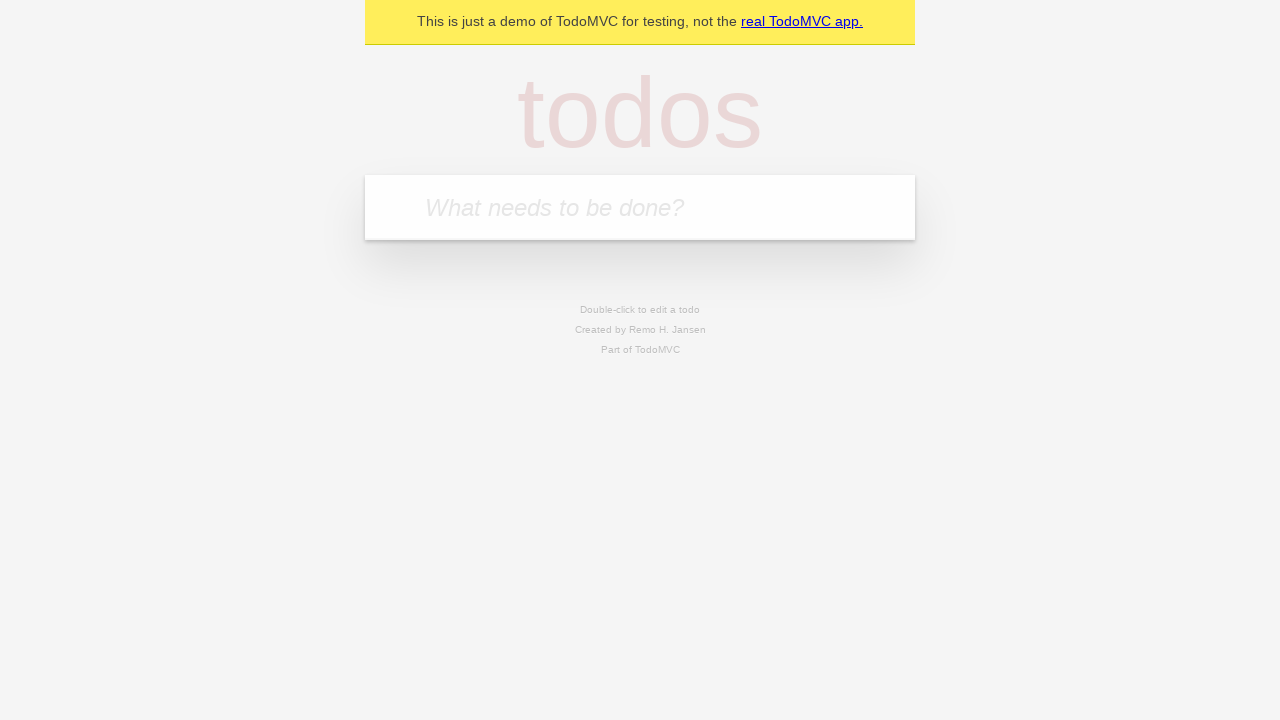

Filled input with 'buy some cheese' on internal:attr=[placeholder="What needs to be done?"i]
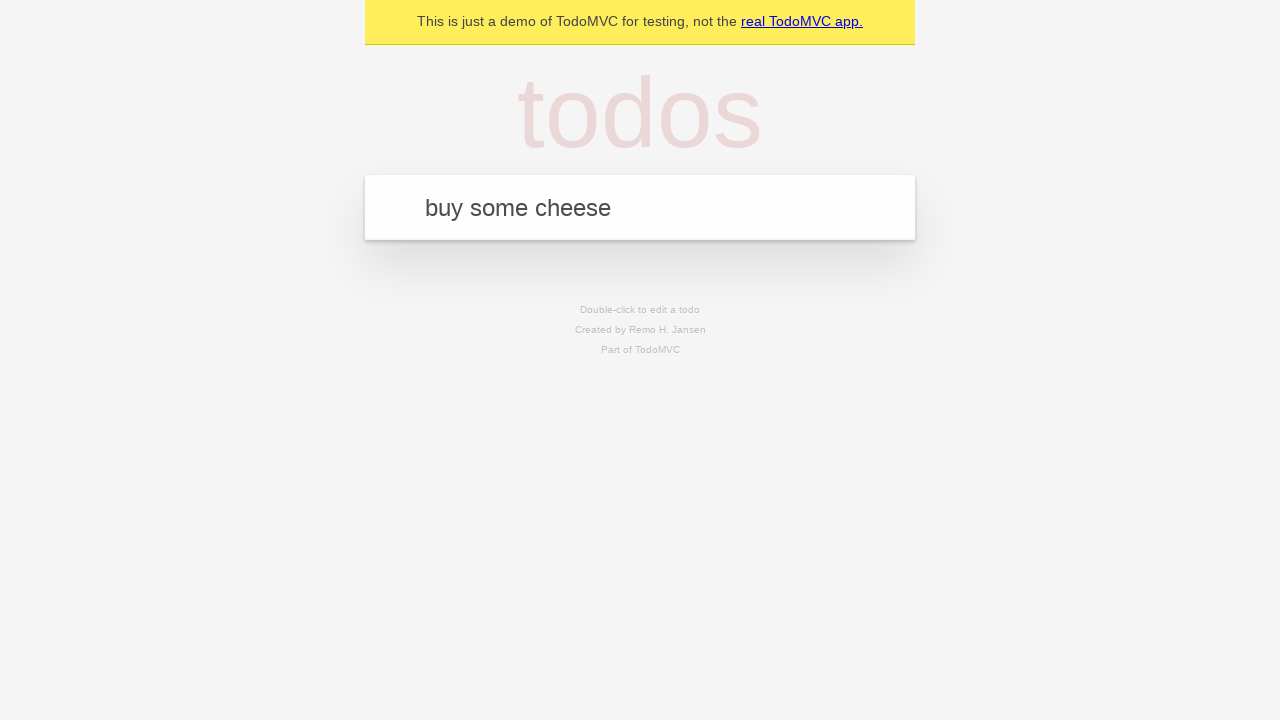

Pressed Enter to add 'buy some cheese' to the todo list on internal:attr=[placeholder="What needs to be done?"i]
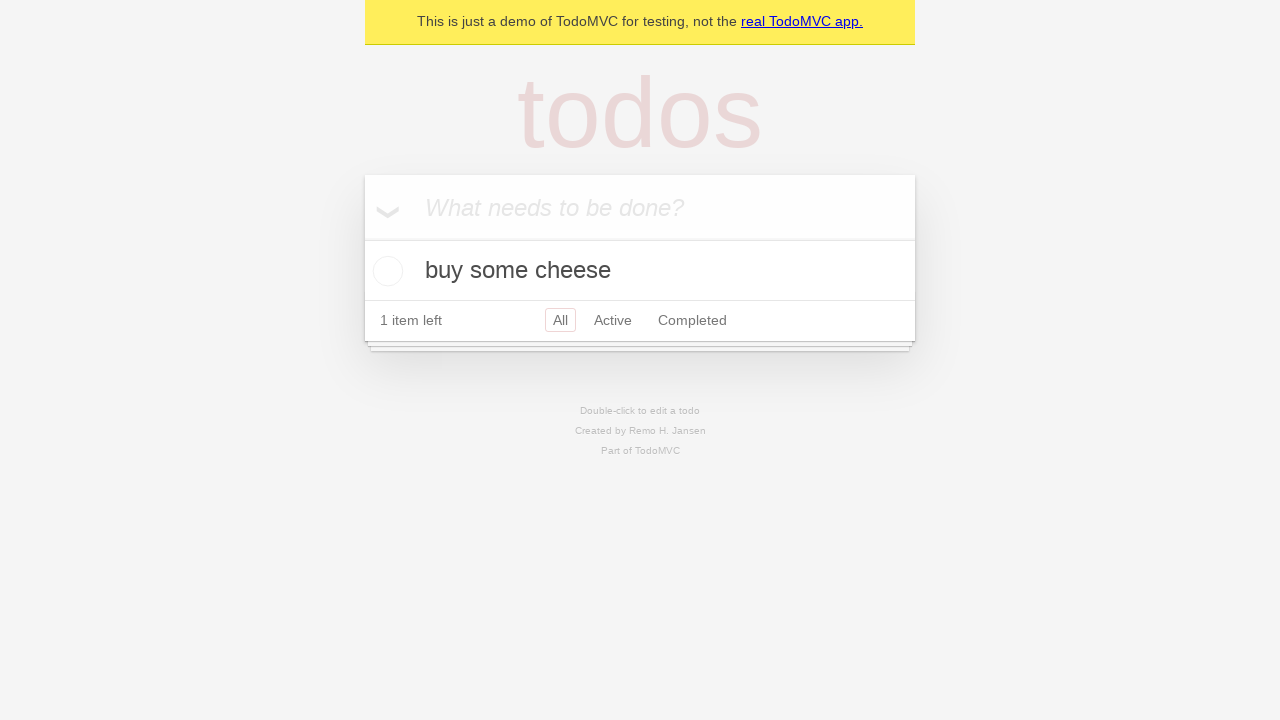

Filled input with 'feed the cat' on internal:attr=[placeholder="What needs to be done?"i]
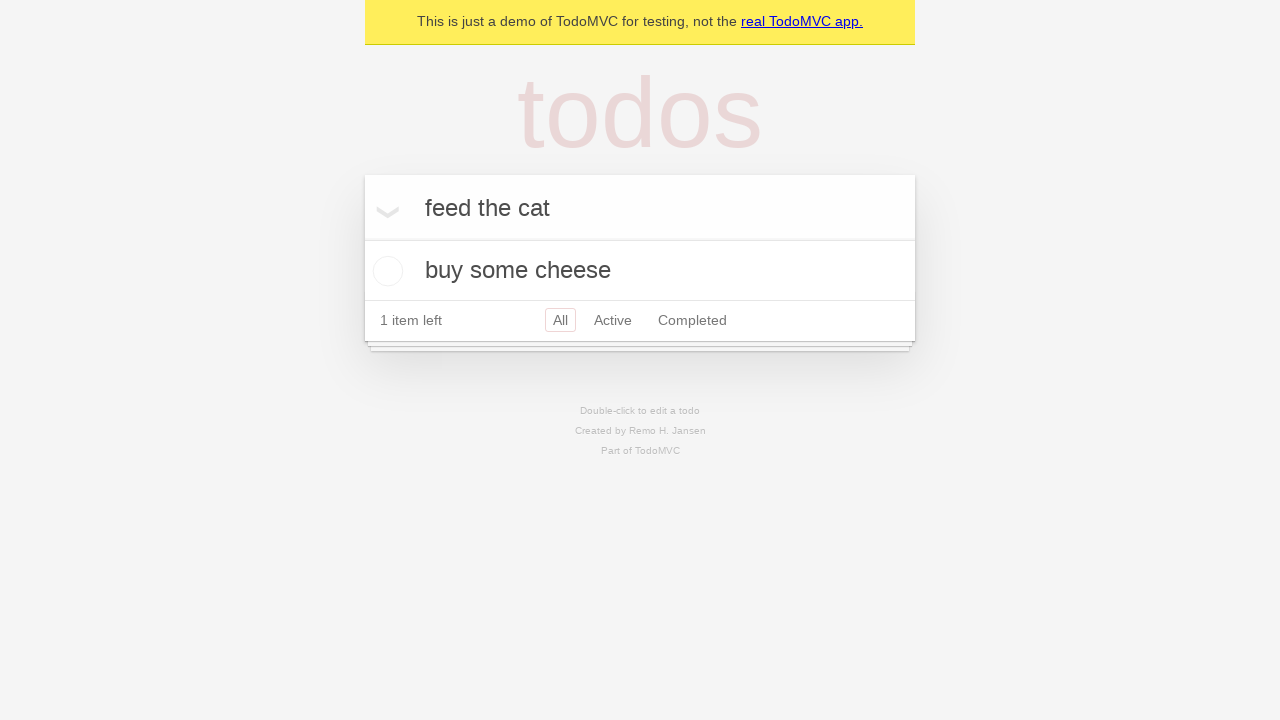

Pressed Enter to add 'feed the cat' to the todo list on internal:attr=[placeholder="What needs to be done?"i]
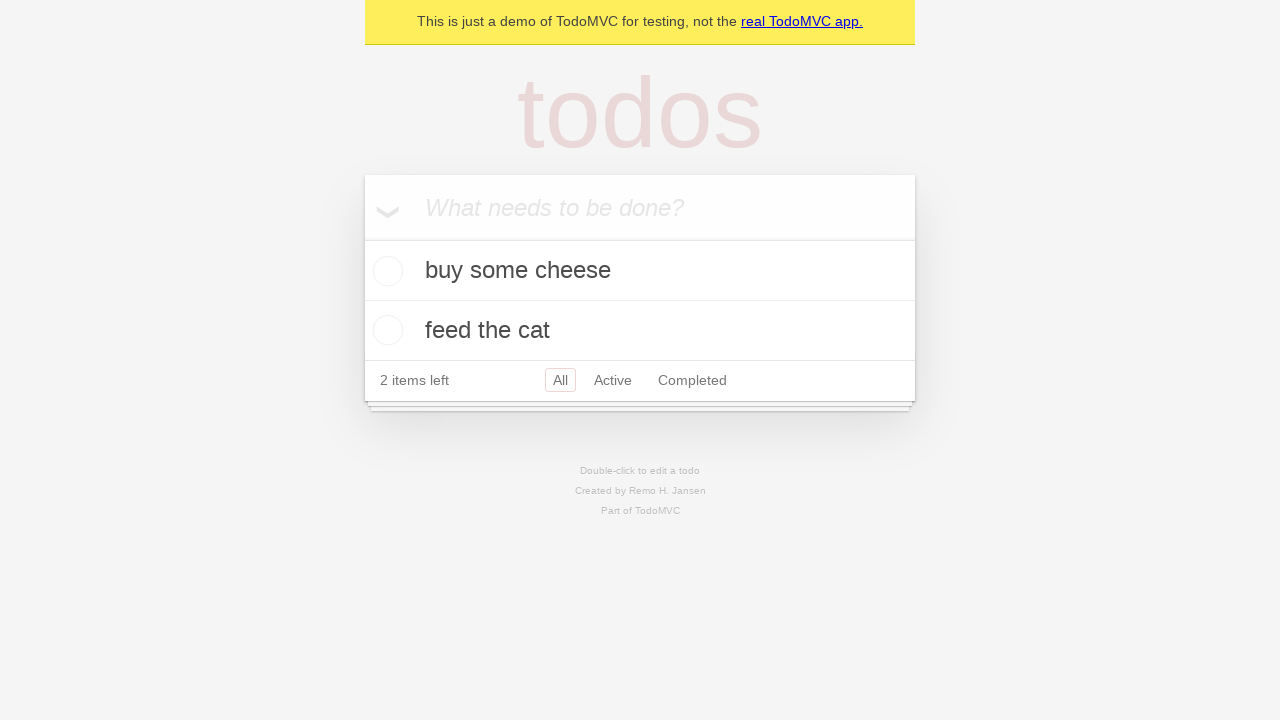

Filled input with 'book a doctors appointment' on internal:attr=[placeholder="What needs to be done?"i]
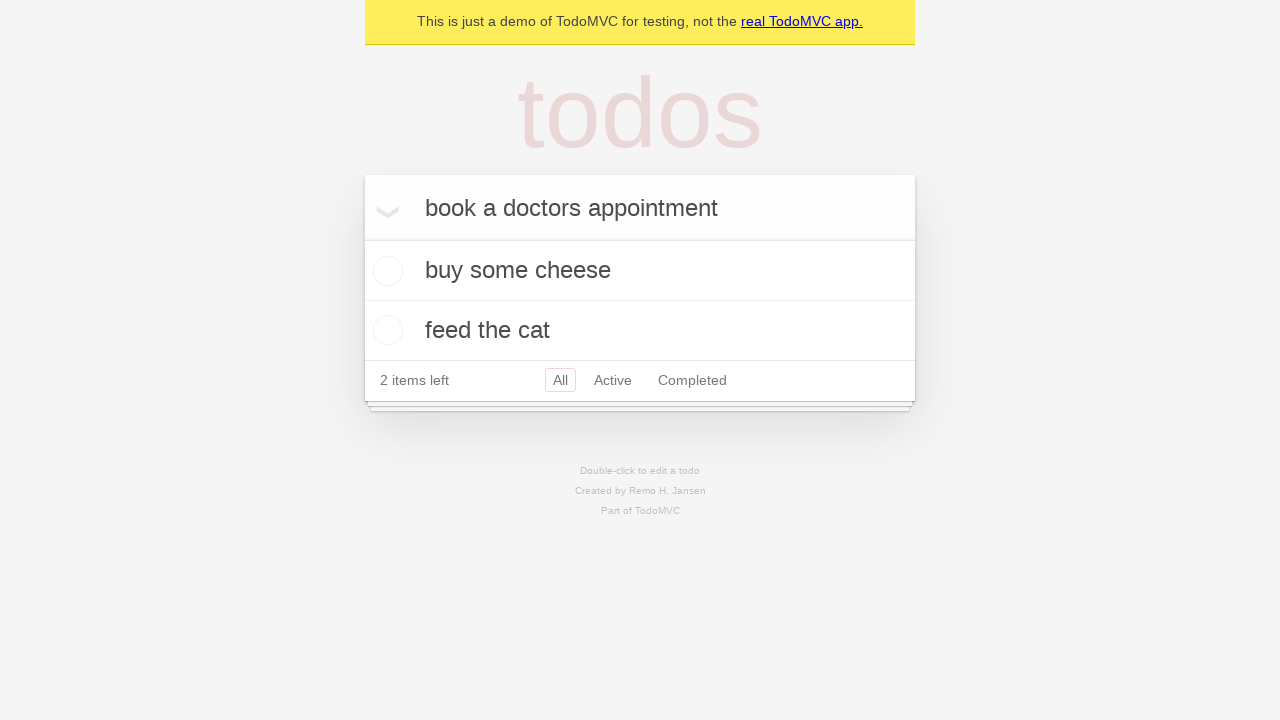

Pressed Enter to add 'book a doctors appointment' to the todo list on internal:attr=[placeholder="What needs to be done?"i]
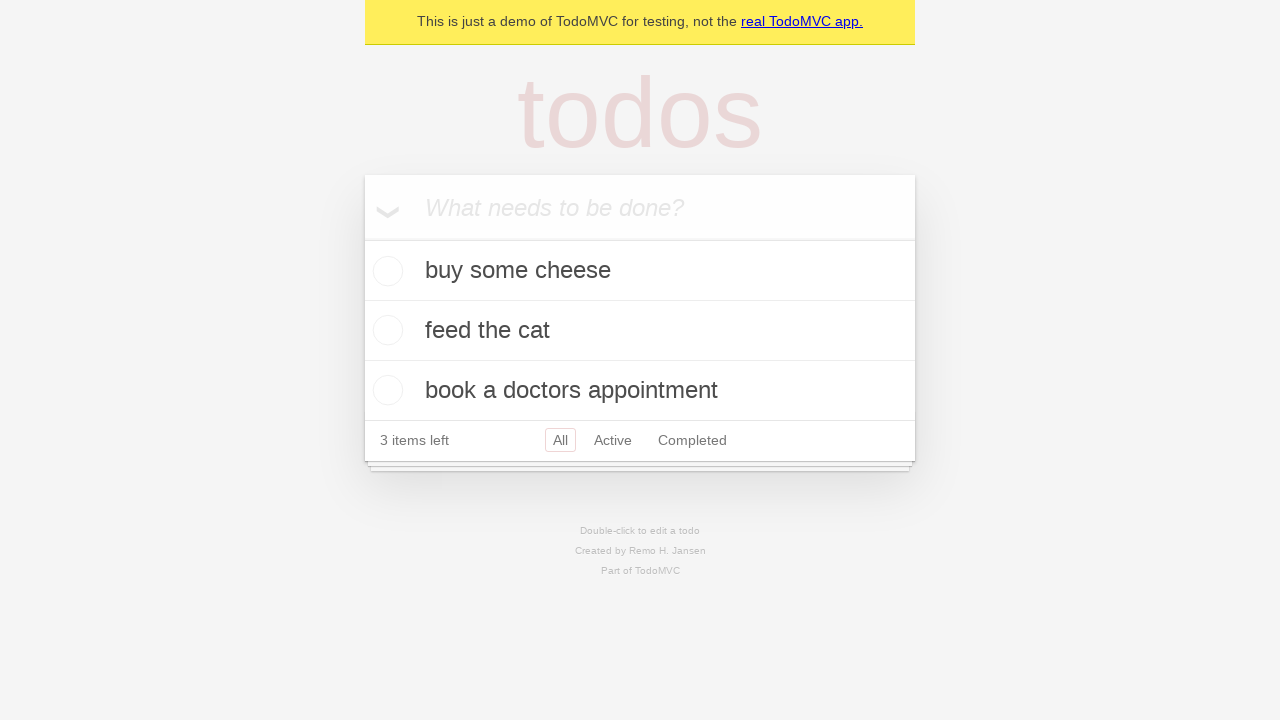

Waited for all 3 todo items to be added
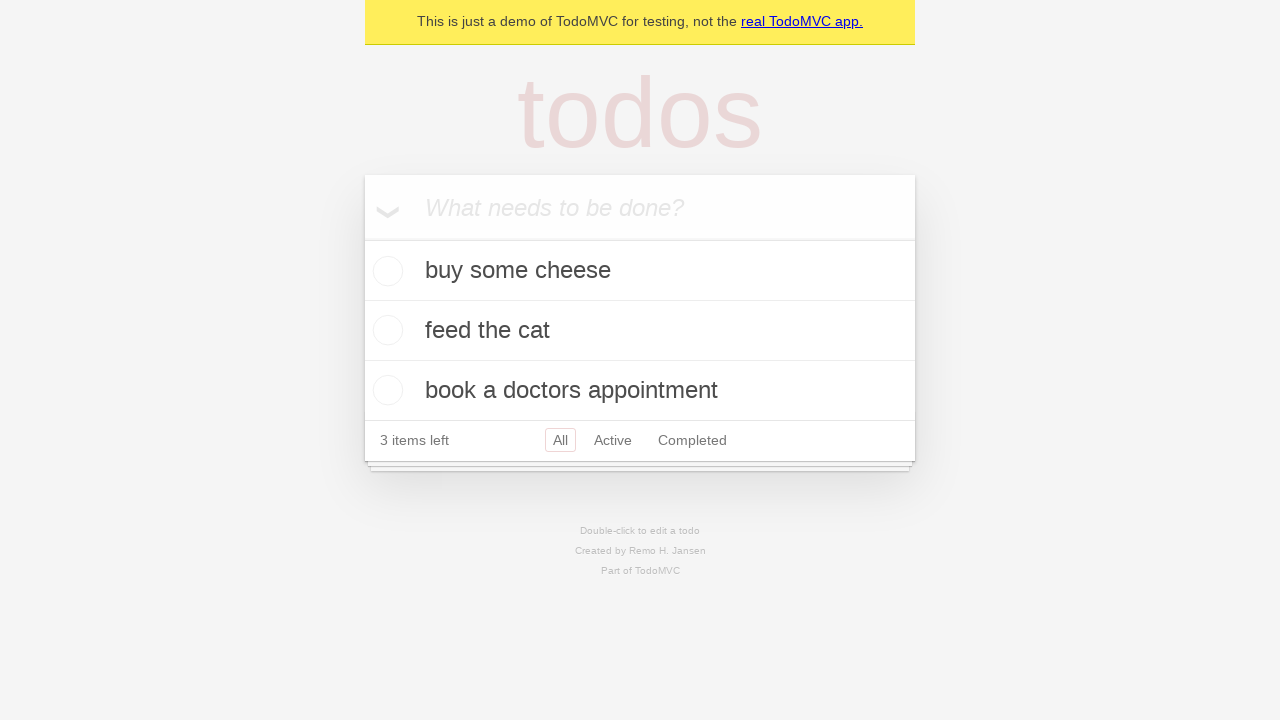

Located all todo items
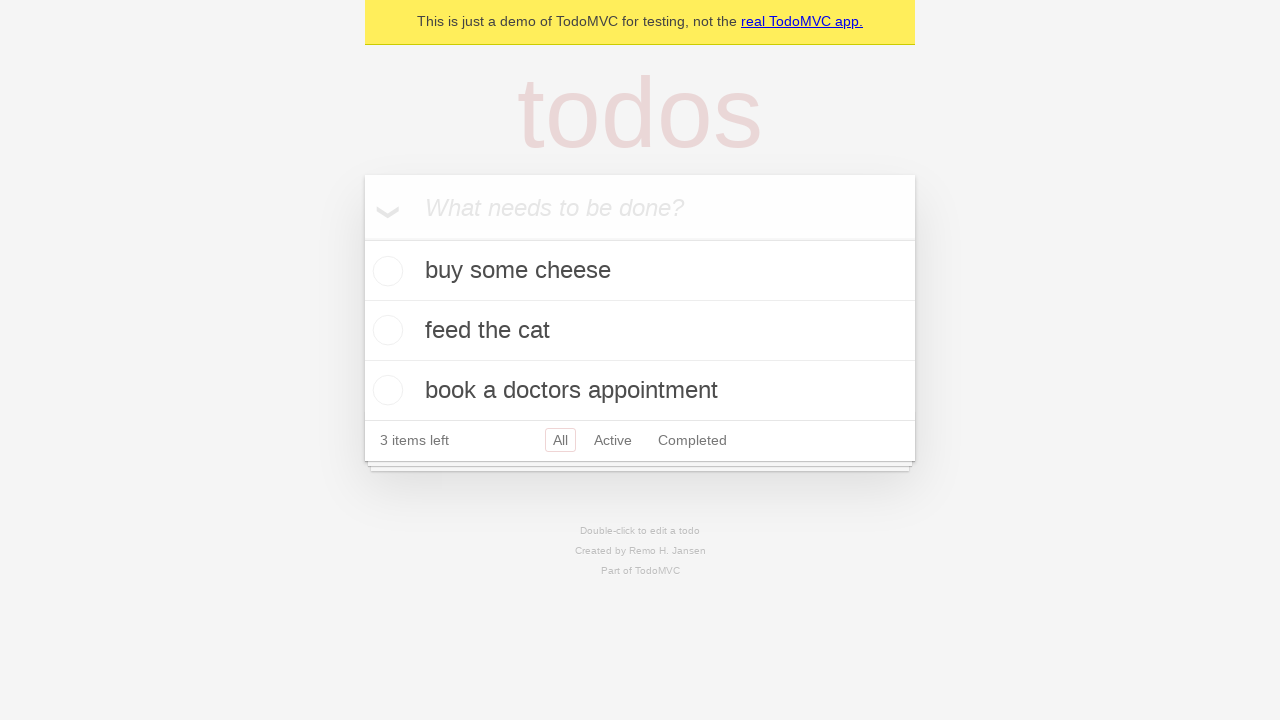

Double-clicked the second todo item to enter edit mode at (640, 331) on internal:testid=[data-testid="todo-item"s] >> nth=1
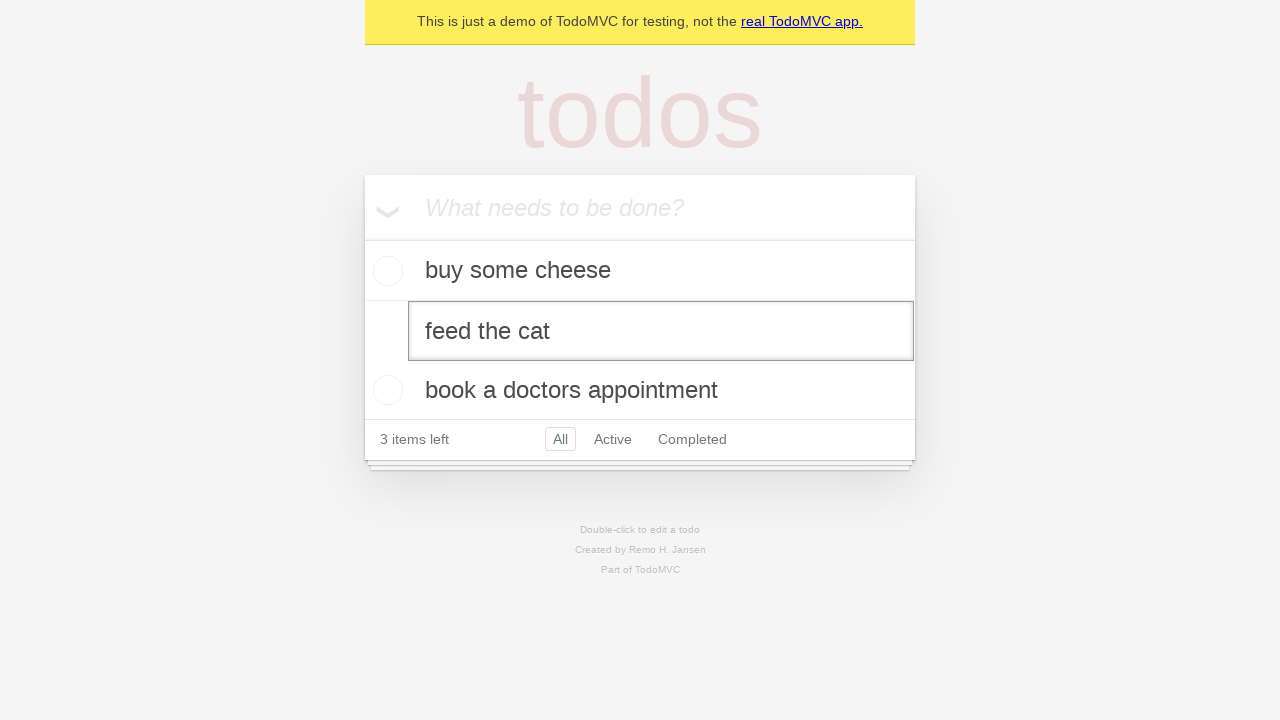

Located the edit textbox for the second todo item
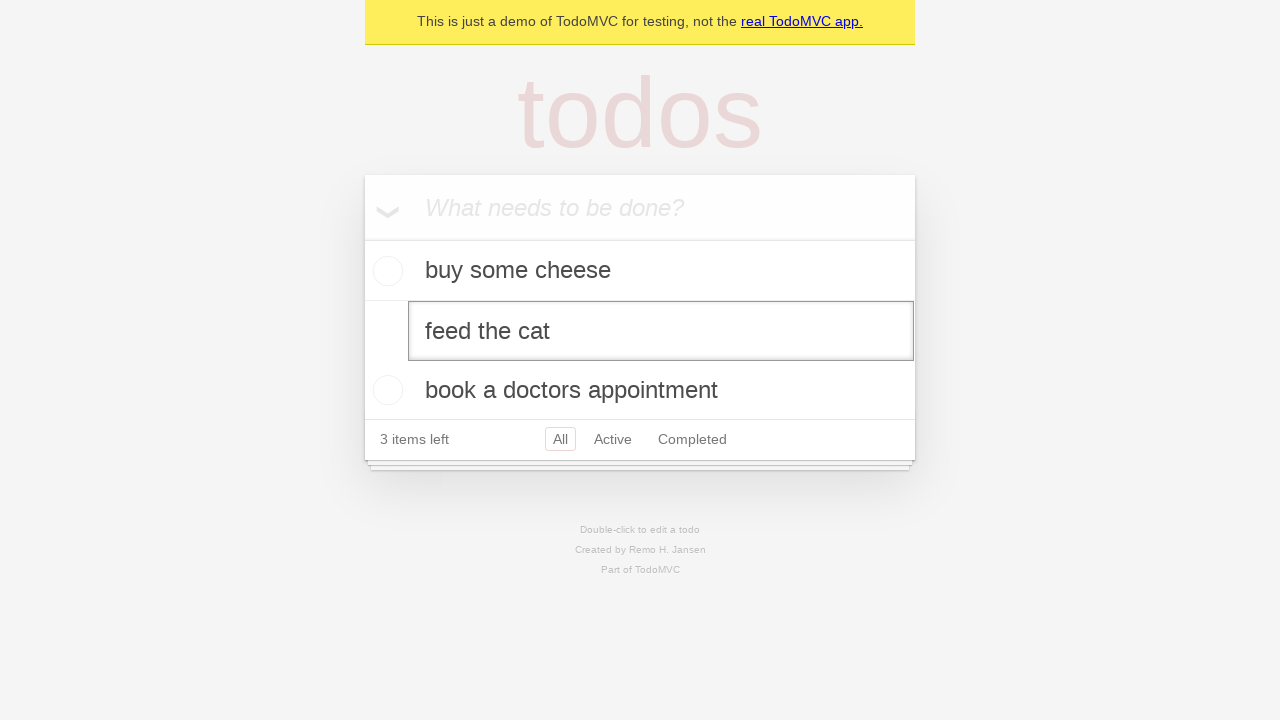

Cleared the text in the edit input field on internal:testid=[data-testid="todo-item"s] >> nth=1 >> internal:role=textbox[nam
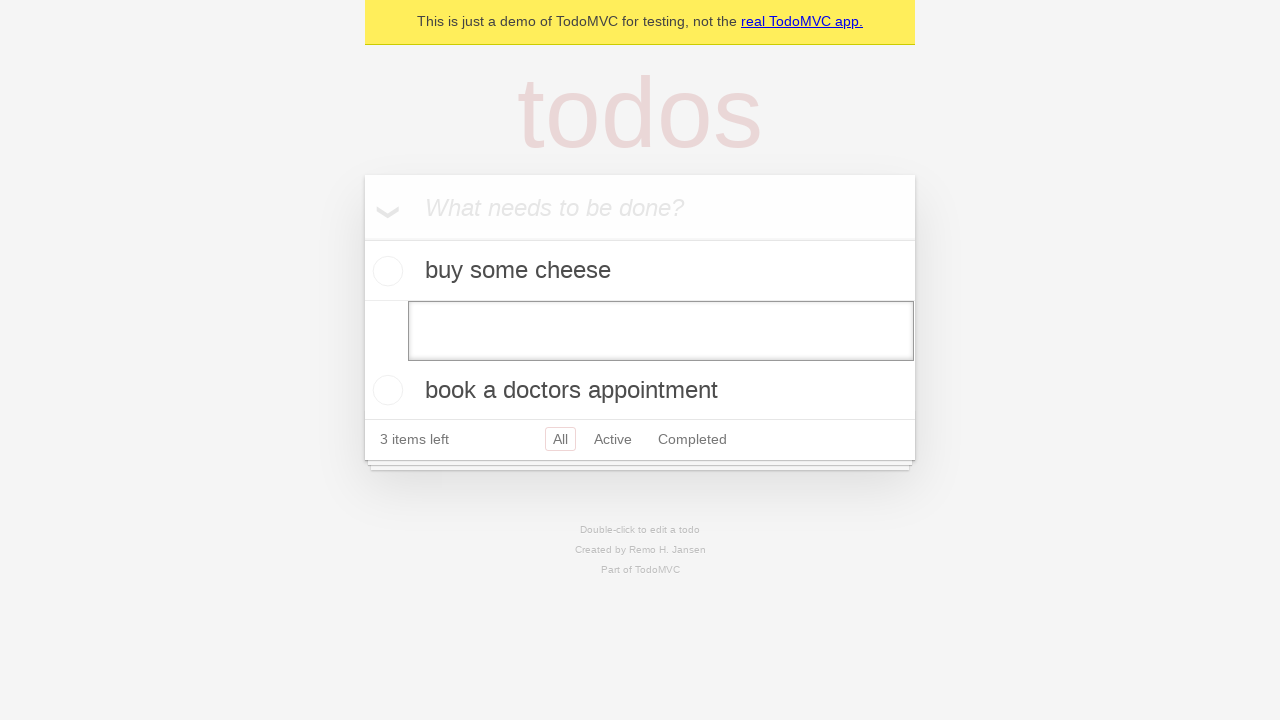

Pressed Enter to confirm the empty edit on internal:testid=[data-testid="todo-item"s] >> nth=1 >> internal:role=textbox[nam
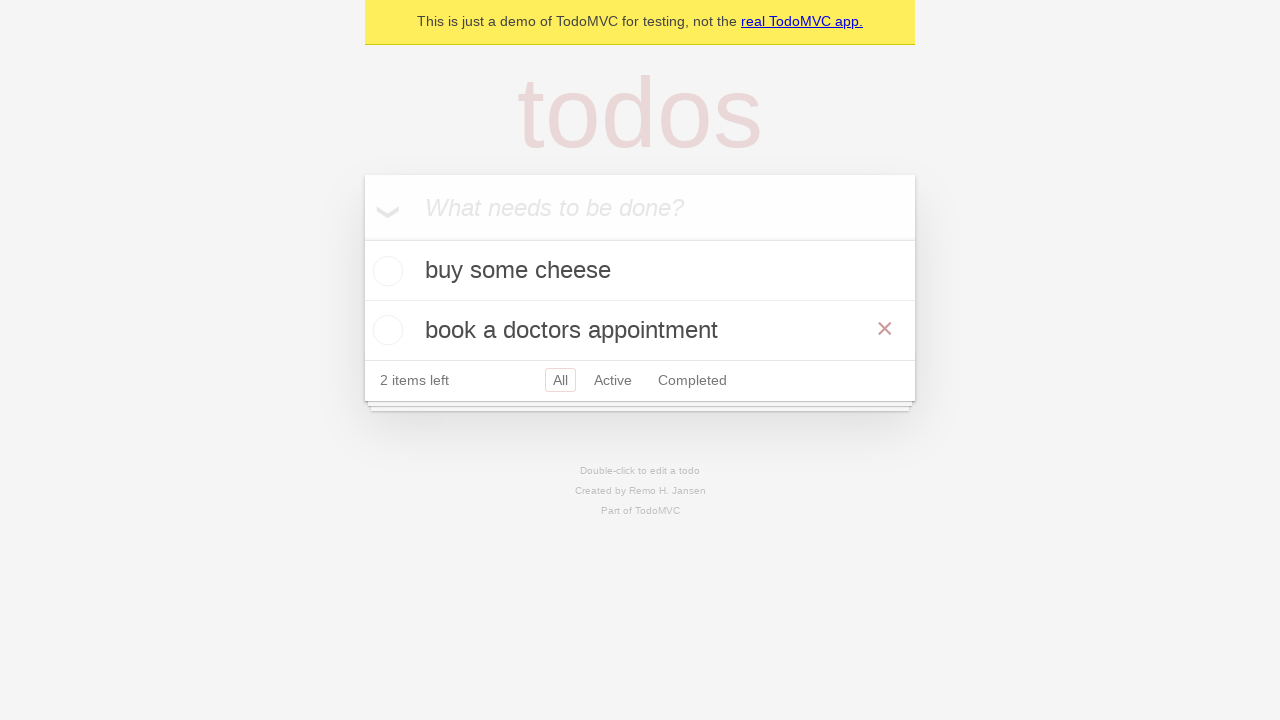

Verified that the todo item was removed (2 items remaining)
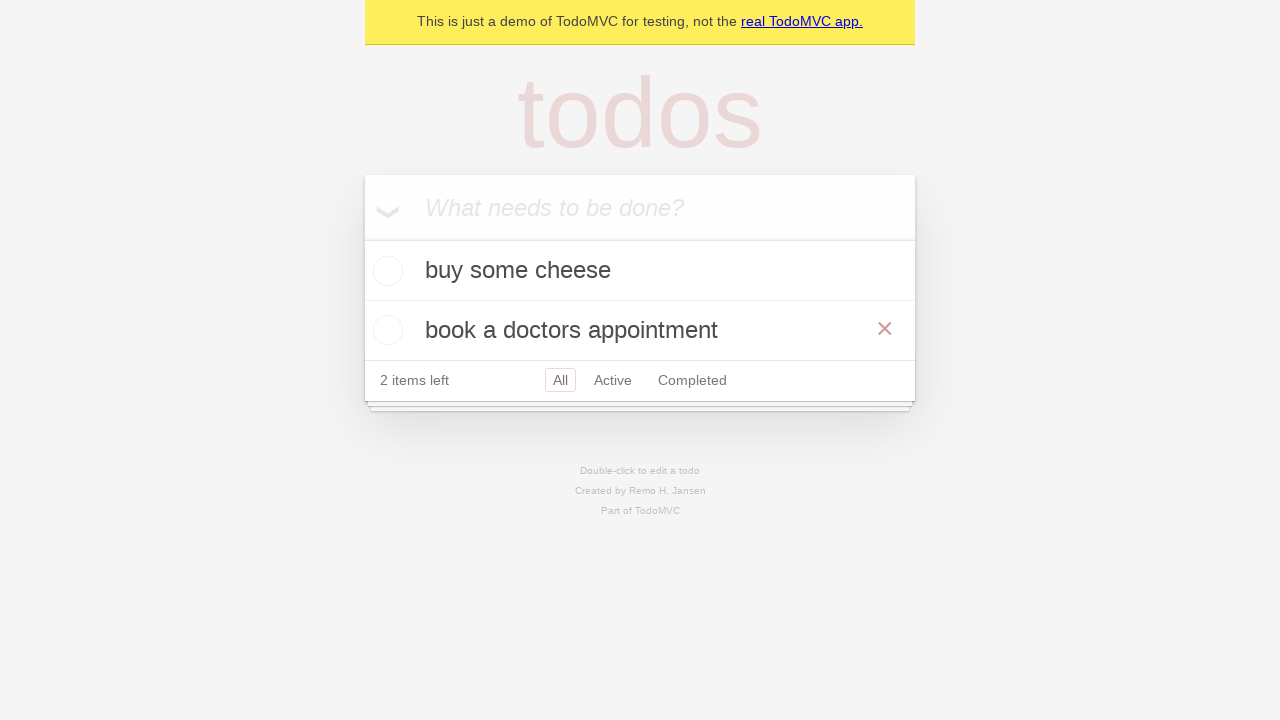

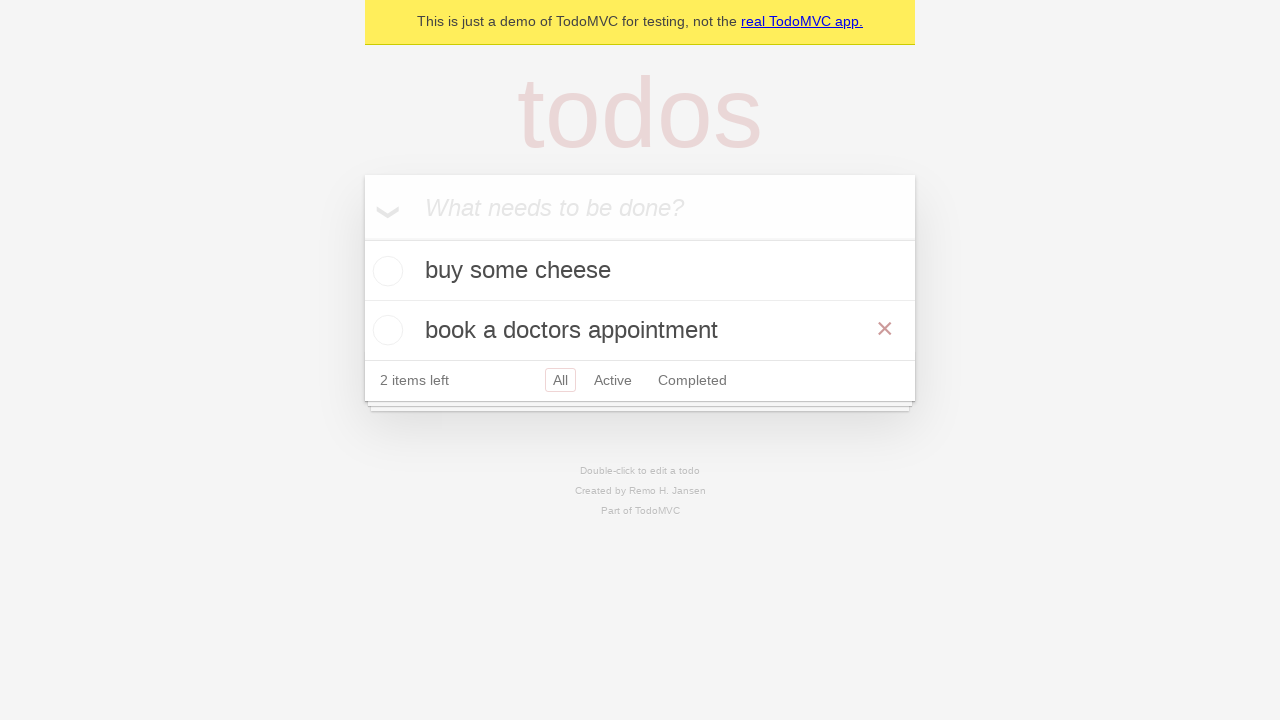